Tests the locked-out user scenario by attempting to login with a locked account and verifying the error message is displayed correctly

Starting URL: https://www.saucedemo.com

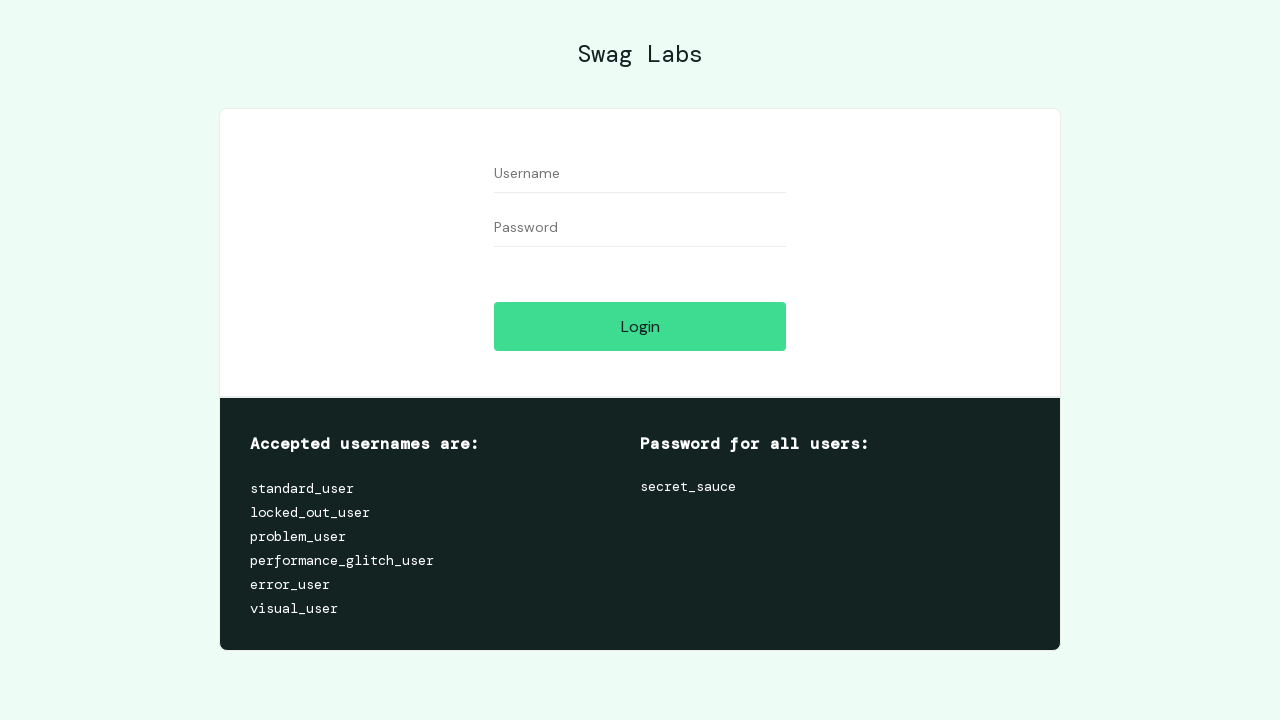

Navigated to https://www.saucedemo.com
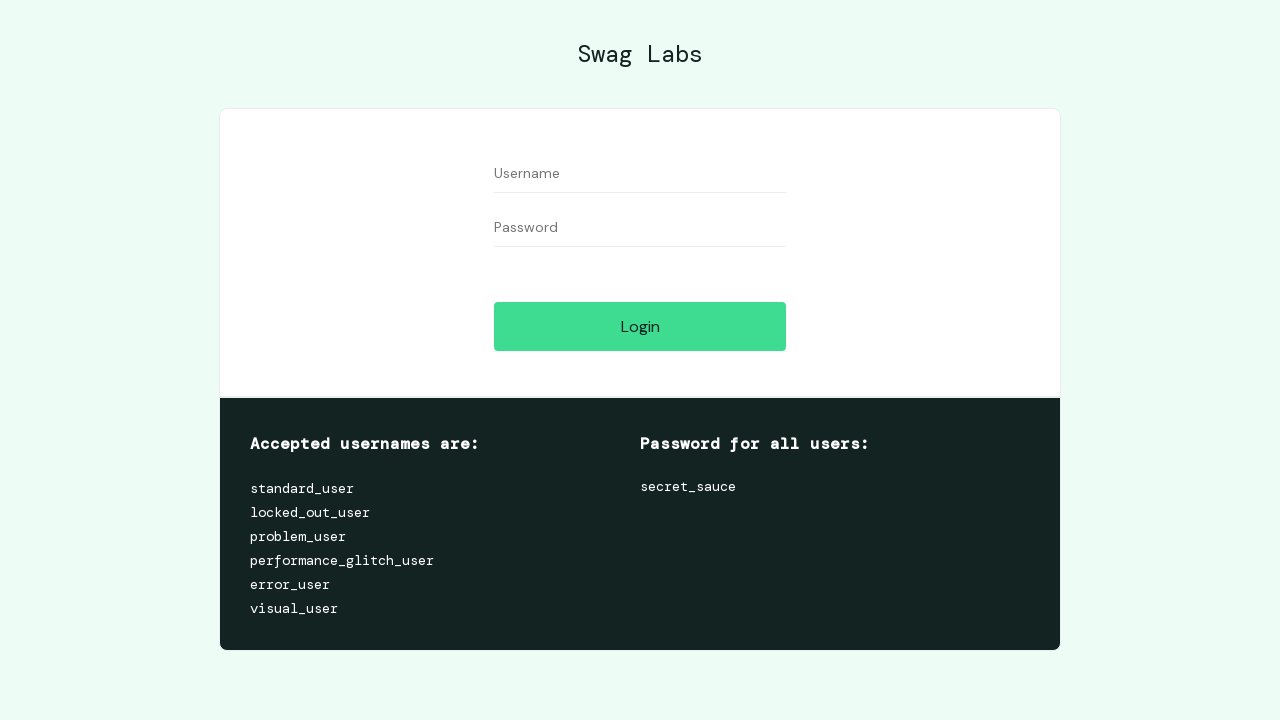

Filled username field with 'locked_out_user' on #user-name
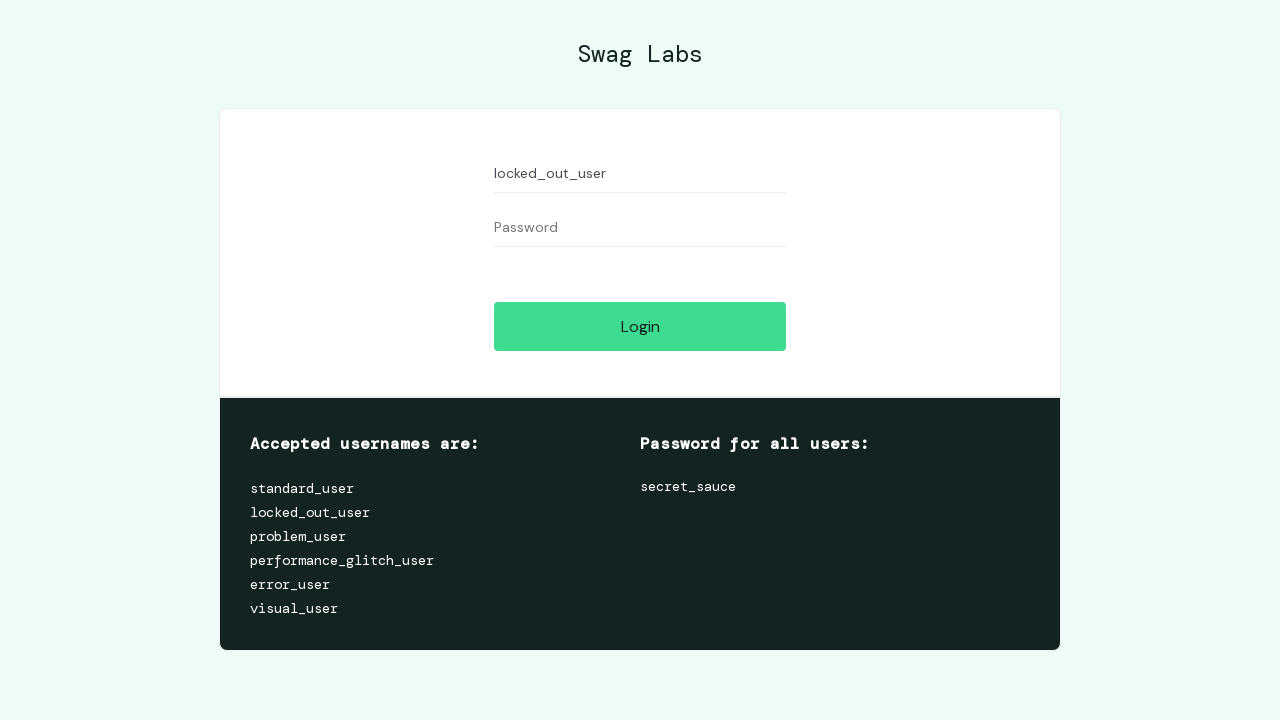

Filled password field with 'secret_sauce' on #password
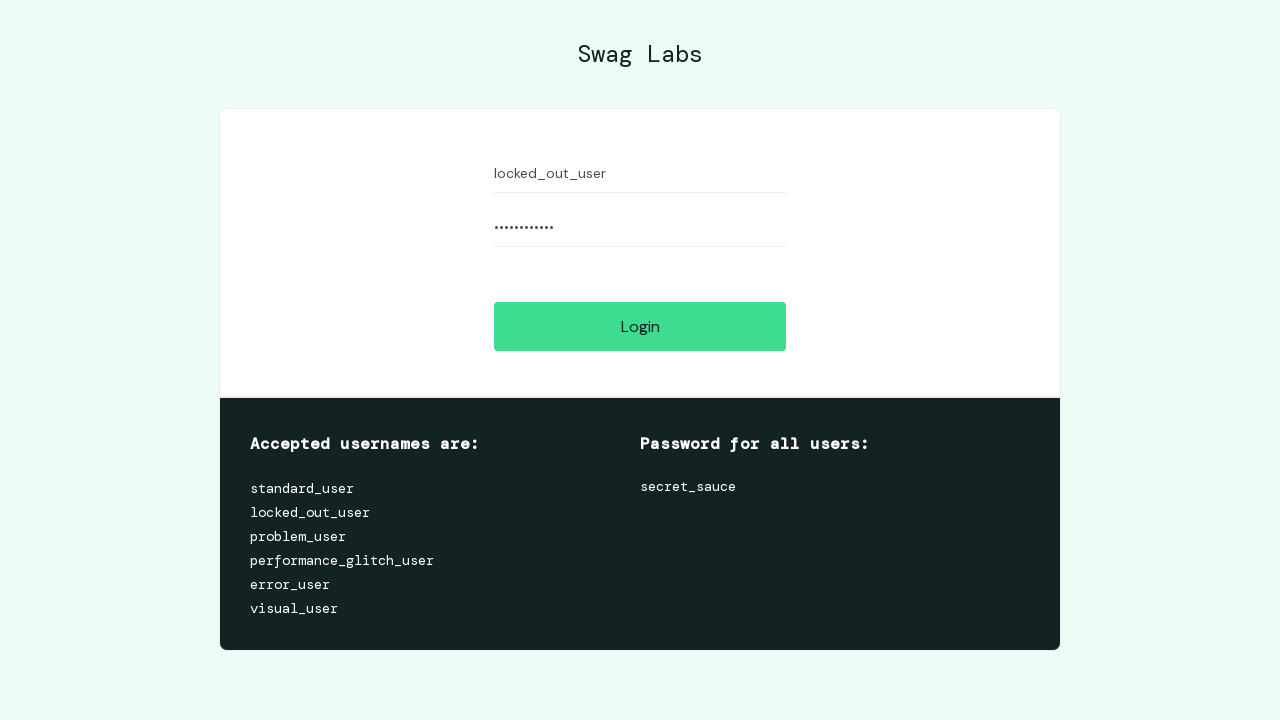

Clicked the login button at (640, 326) on #login-button
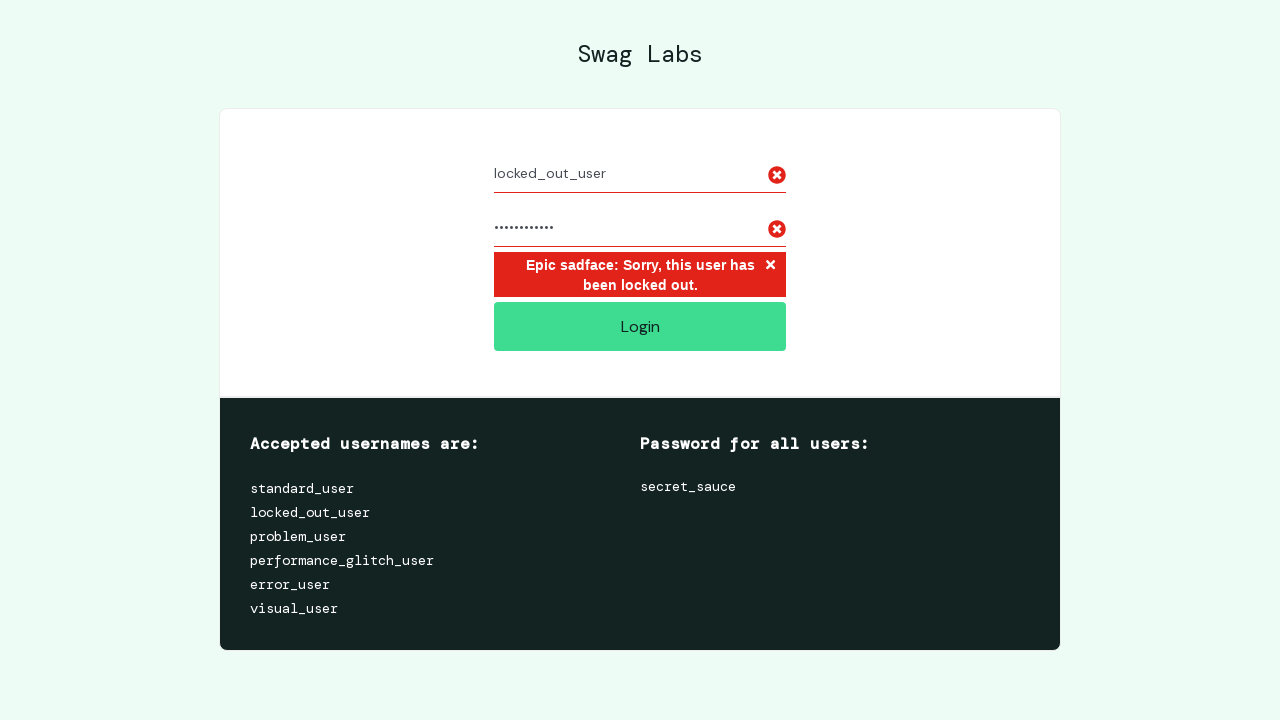

Error message element loaded
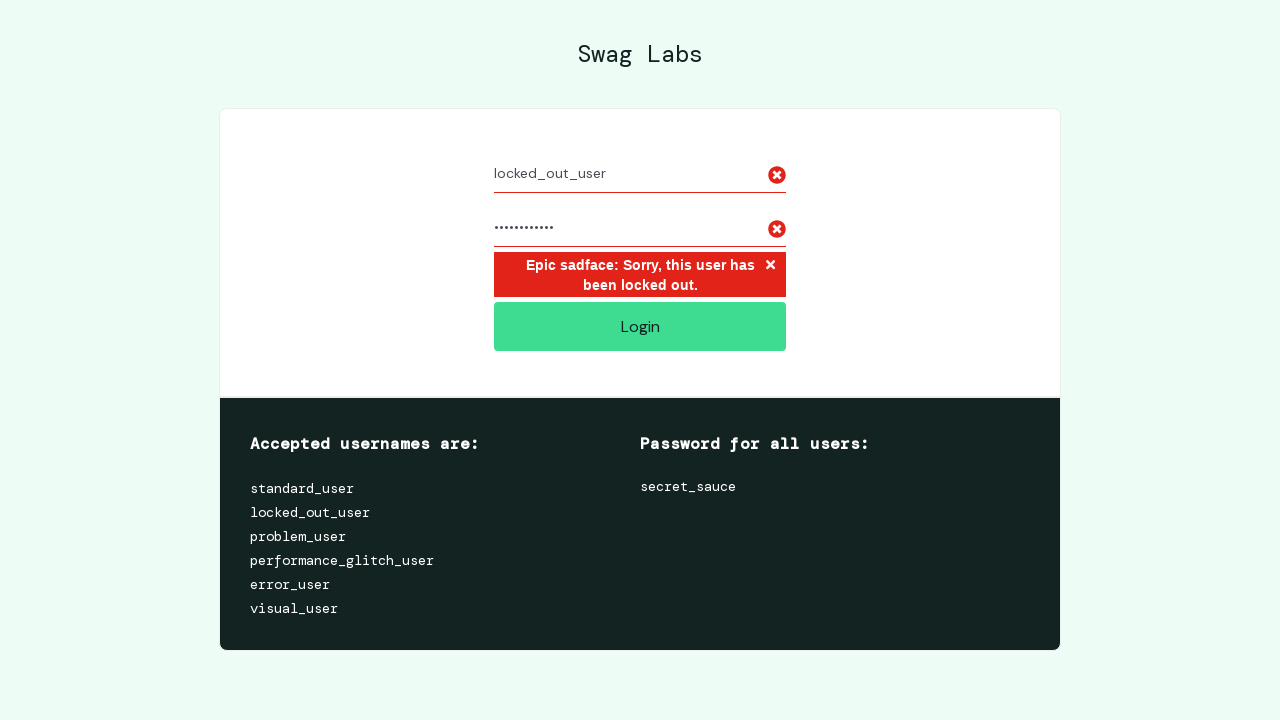

Retrieved error message text content
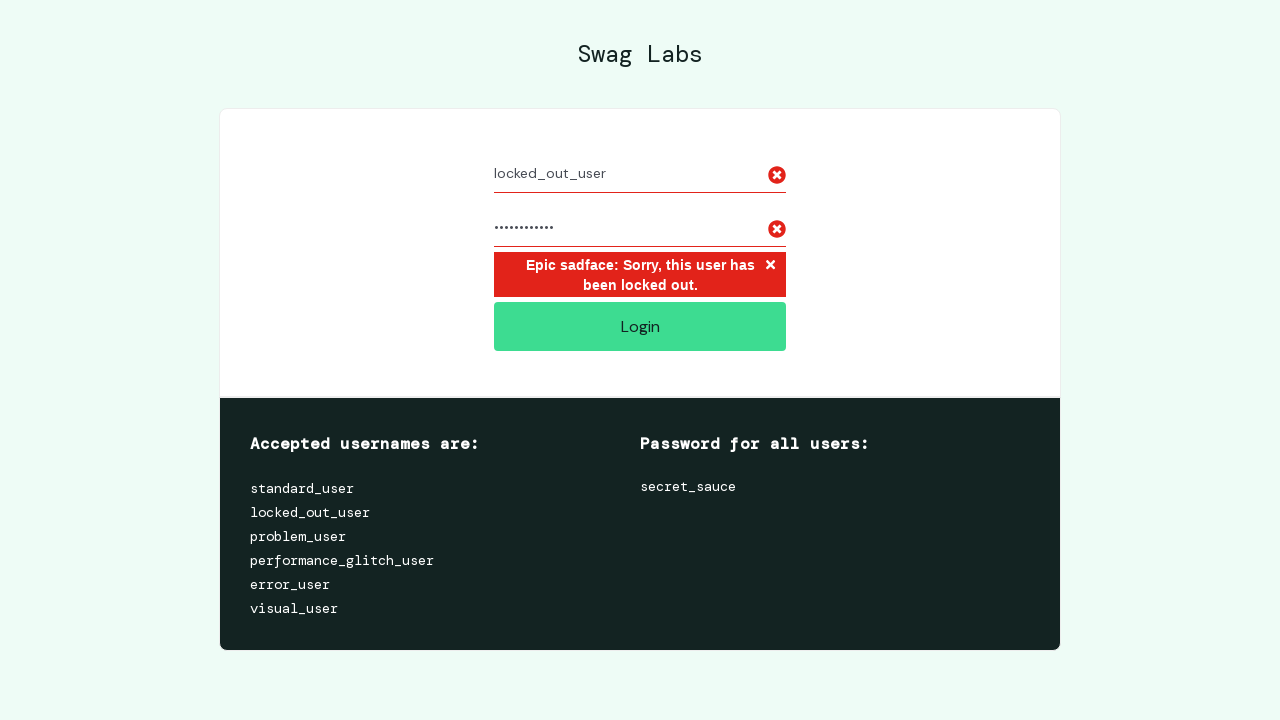

Verified error message: 'Epic sadface: Sorry, this user has been locked out.'
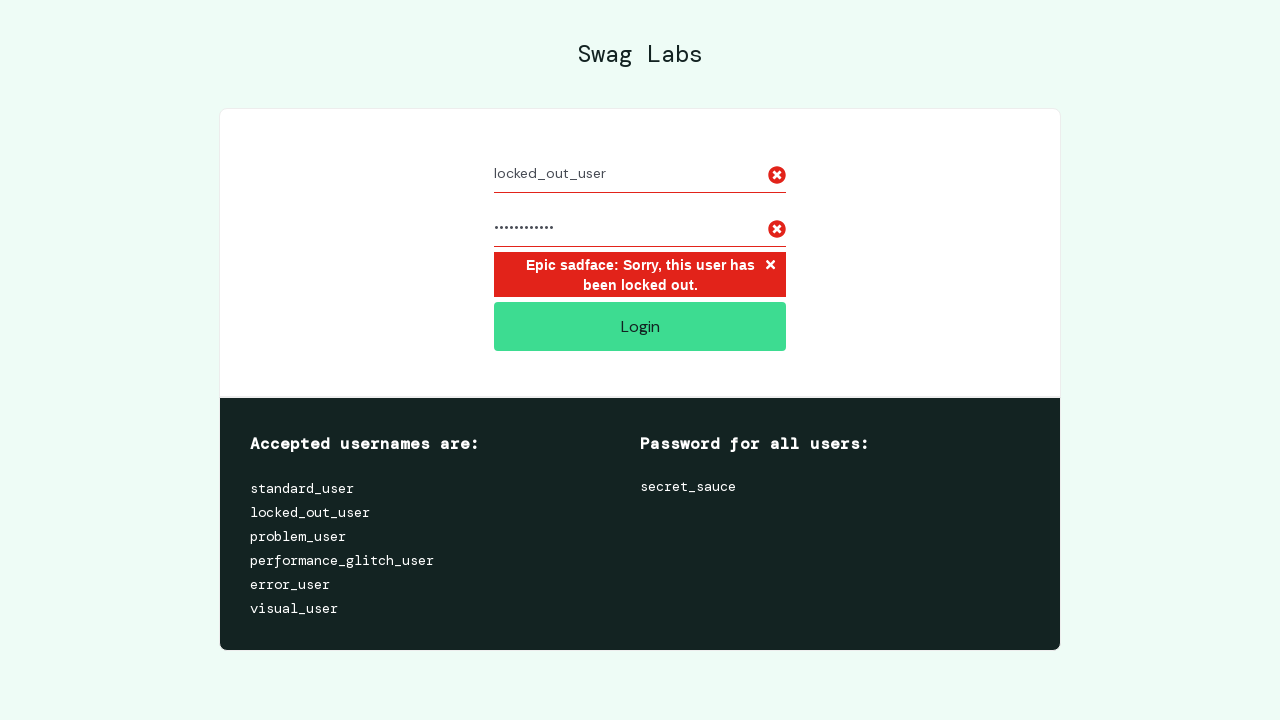

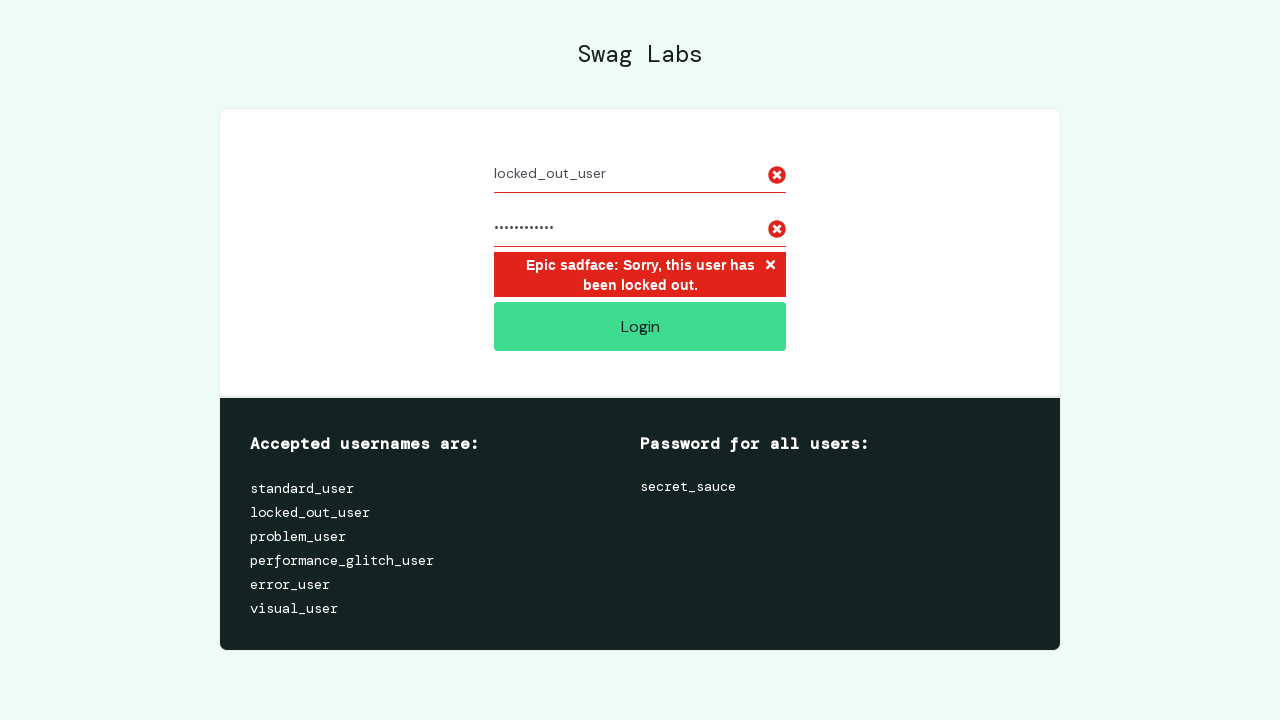